Verifies that focus returns to the triggering element (address button) when the modal is closed

Starting URL: https://www.w3.org/WAI/ARIA/apg/patterns/dialog-modal/examples/dialog/

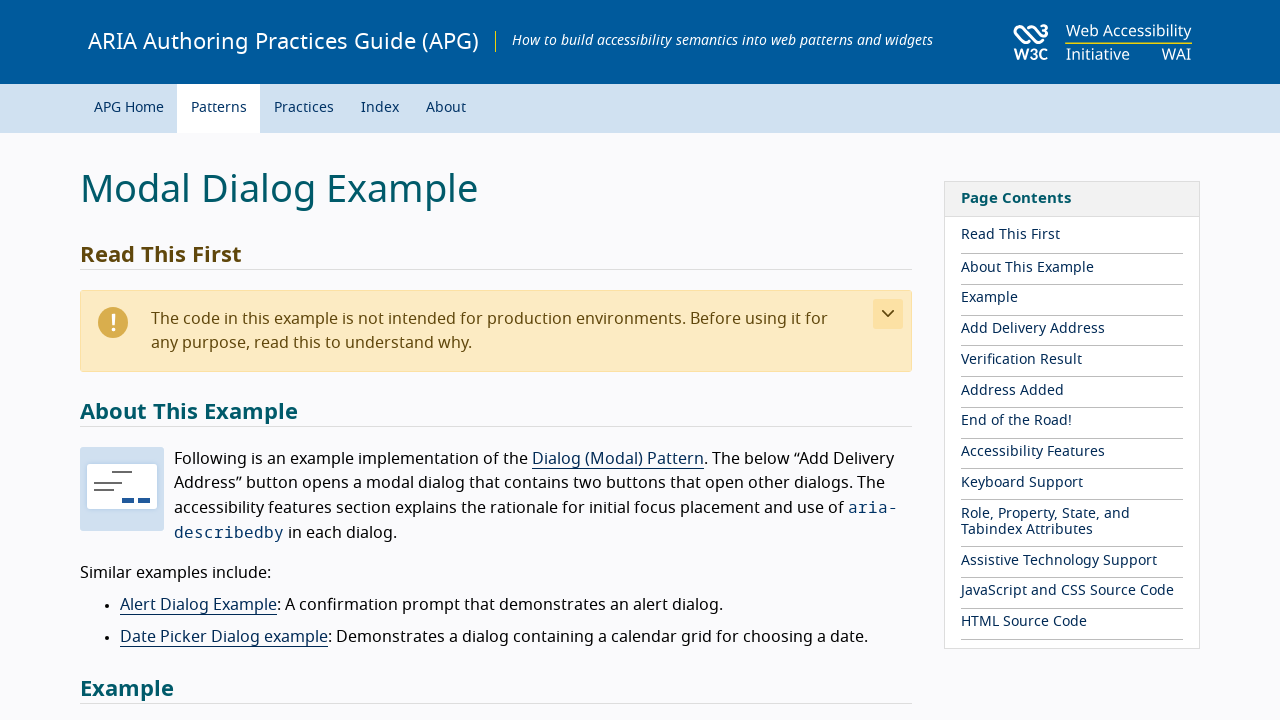

Clicked 'Add Delivery Address' button to open modal at (161, 361) on button:has-text('Add Delivery Address')
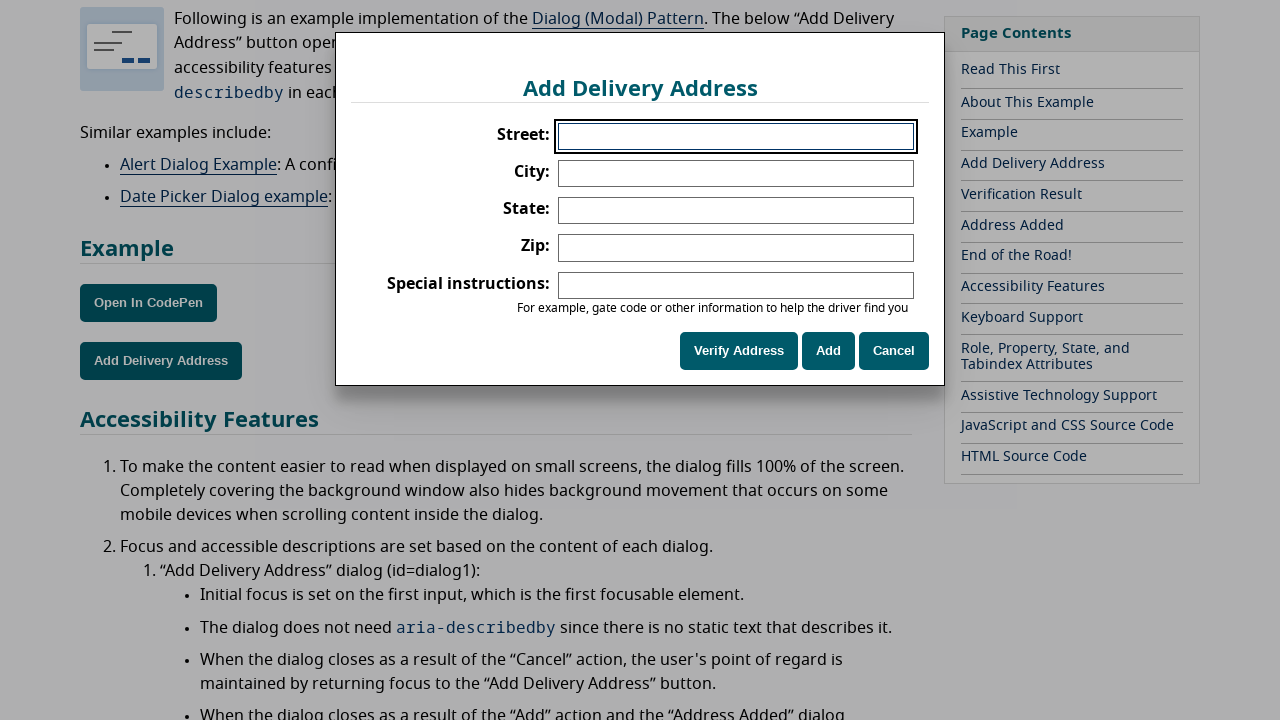

Modal dialog appeared and became visible
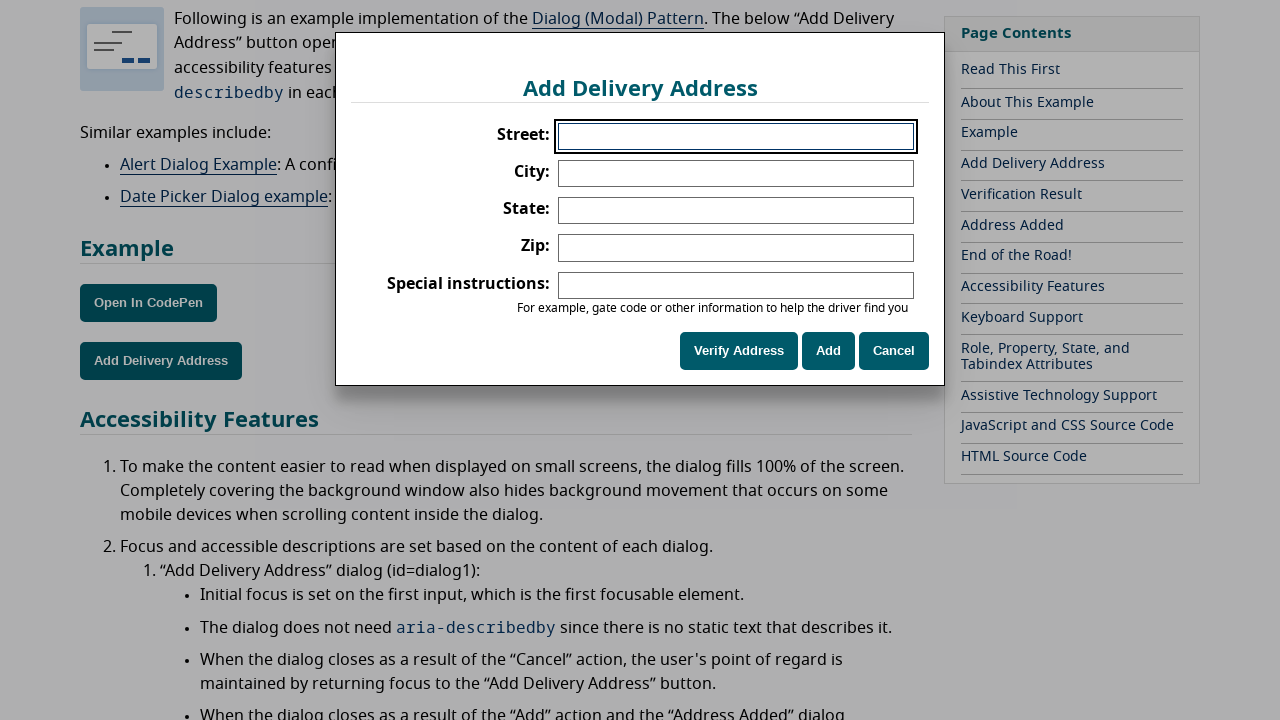

Clicked 'Cancel' button to close modal at (894, 351) on button:has-text('Cancel')
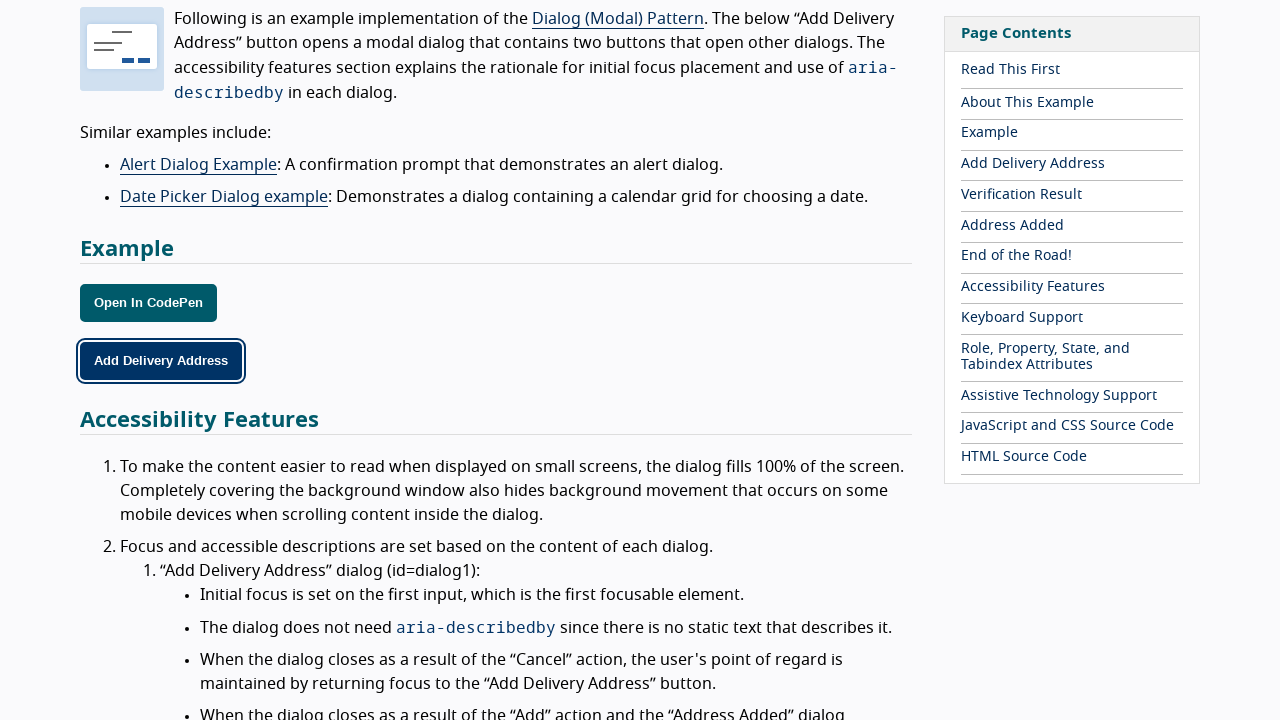

Verified focus returned to 'Add Delivery Address' button after modal closed
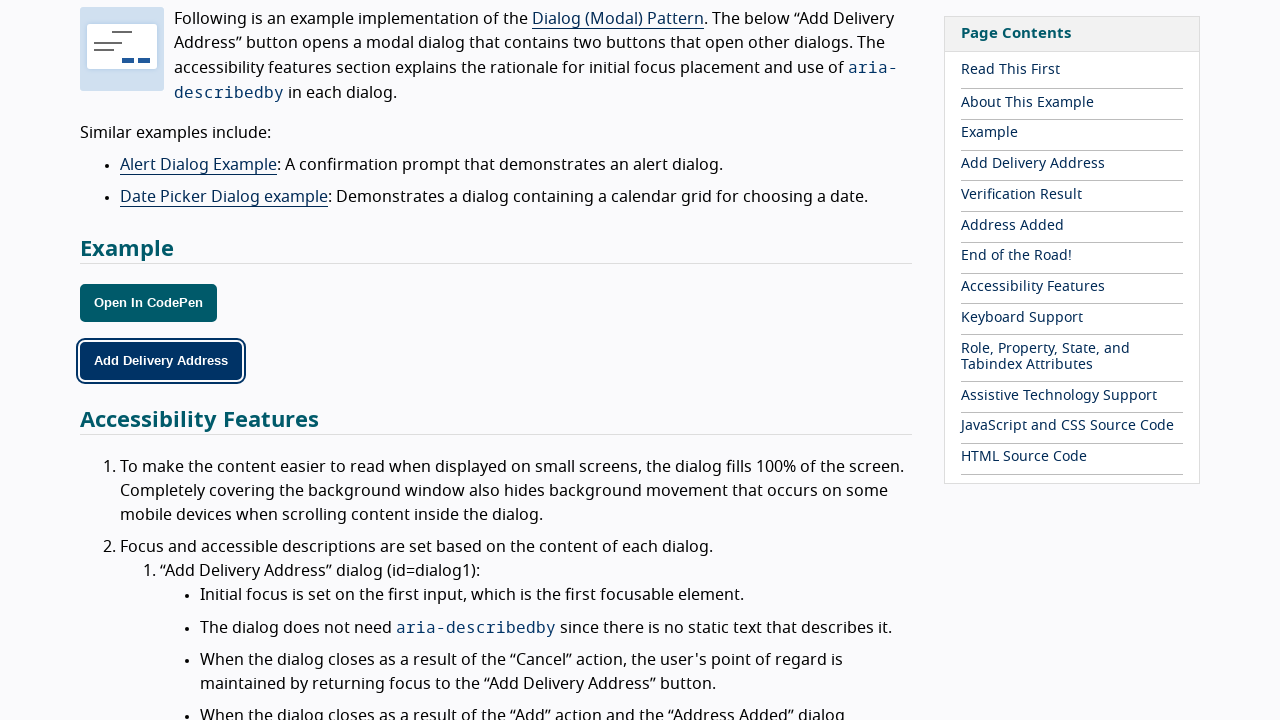

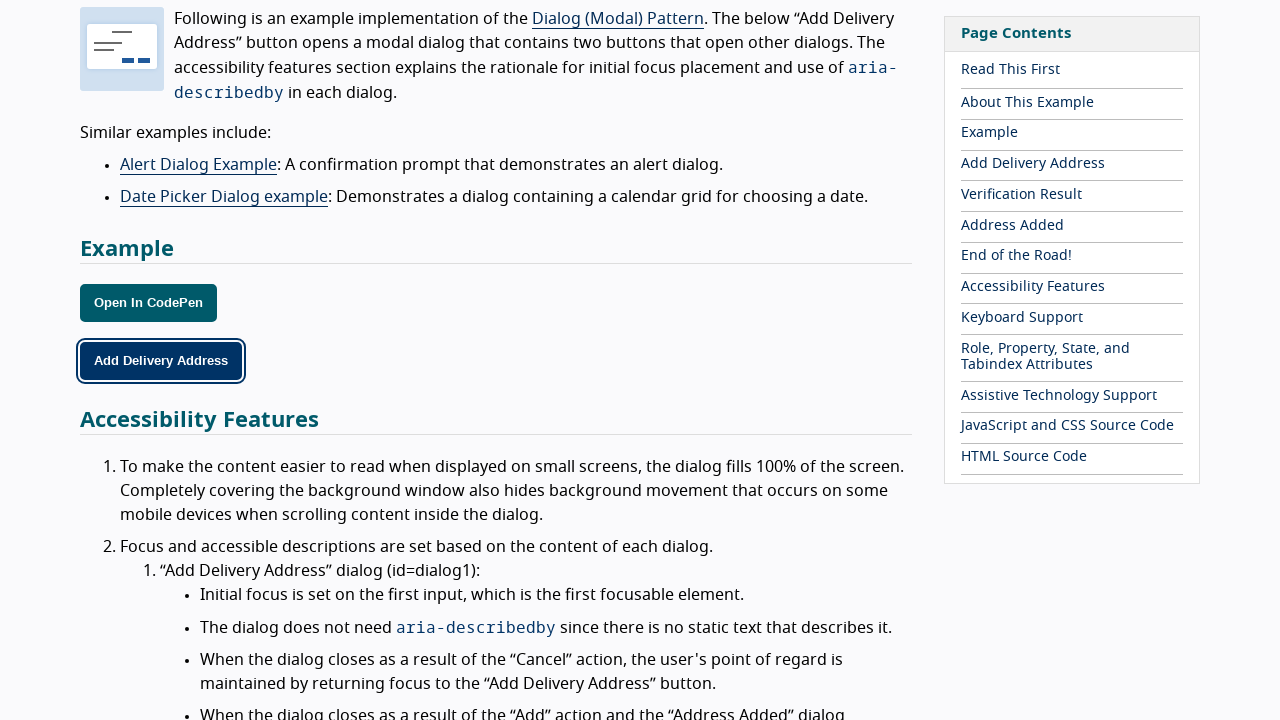